Tests drag and drop functionality by dragging column A to column B and verifying the columns swap their text content

Starting URL: https://the-internet.herokuapp.com/drag_and_drop

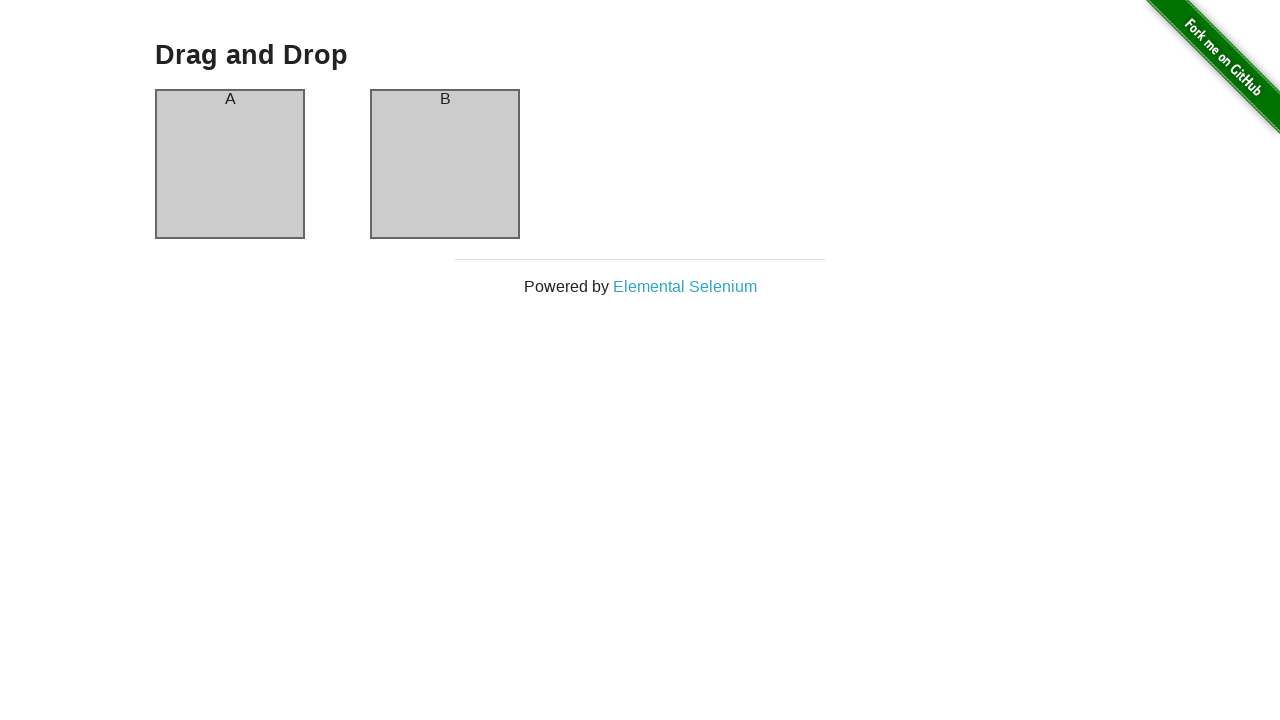

Dragged column A and dropped it onto column B at (445, 164)
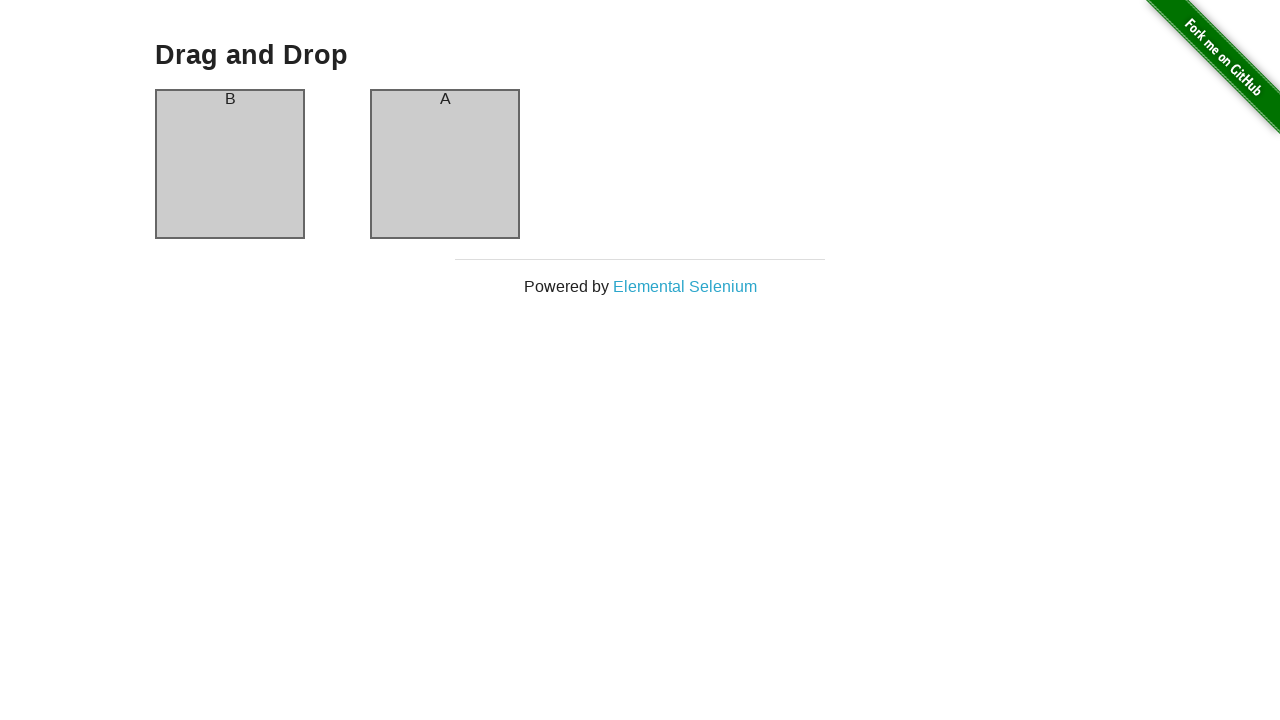

Waited for column A to be present in DOM
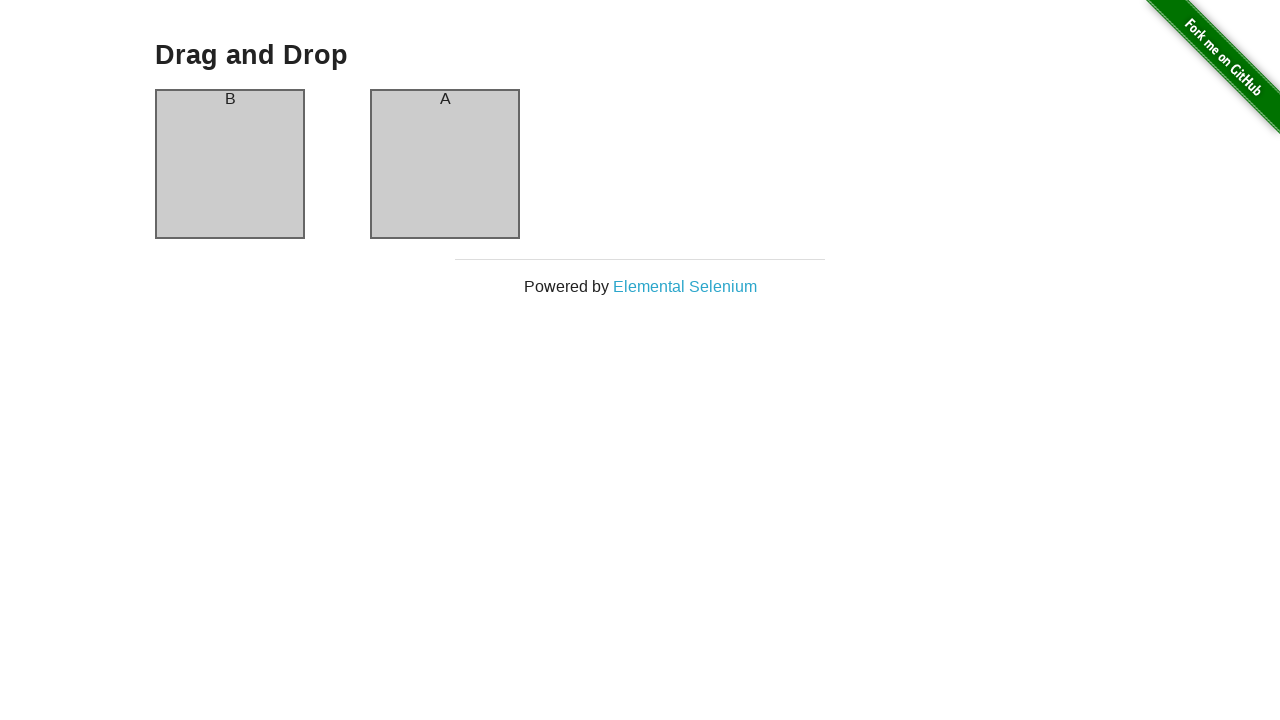

Verified column A now contains text 'B'
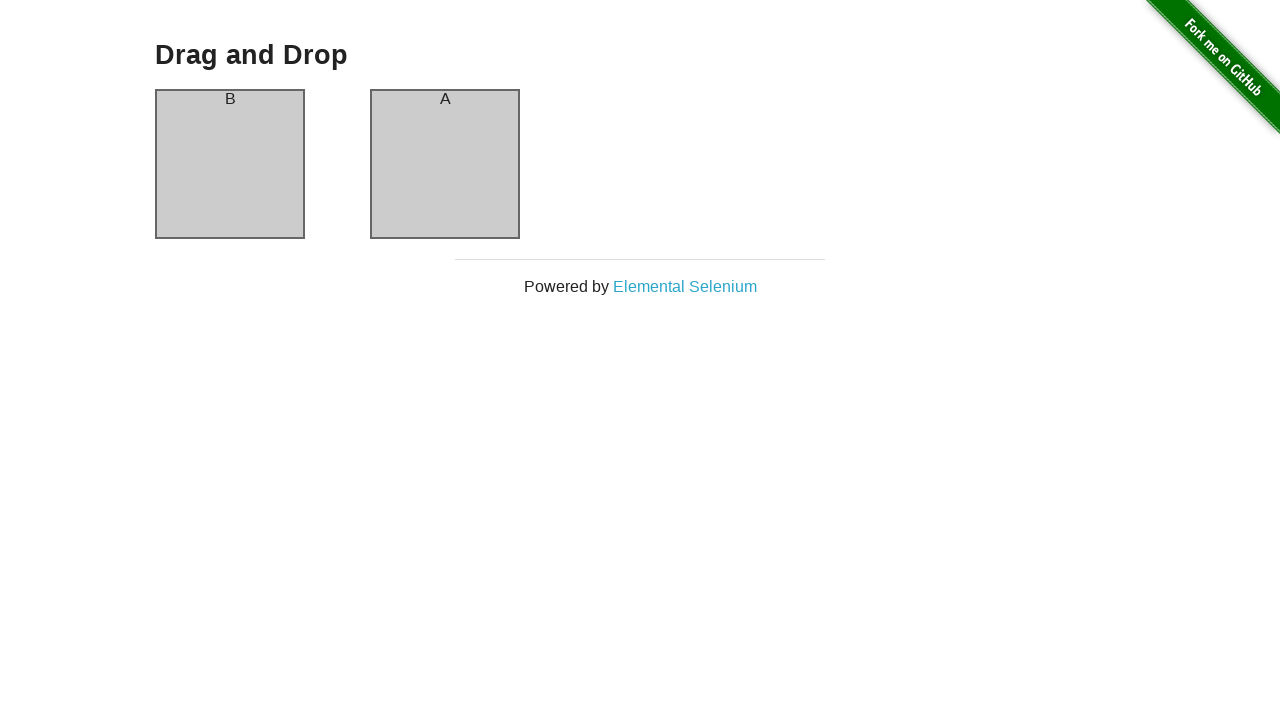

Verified column B now contains text 'A'
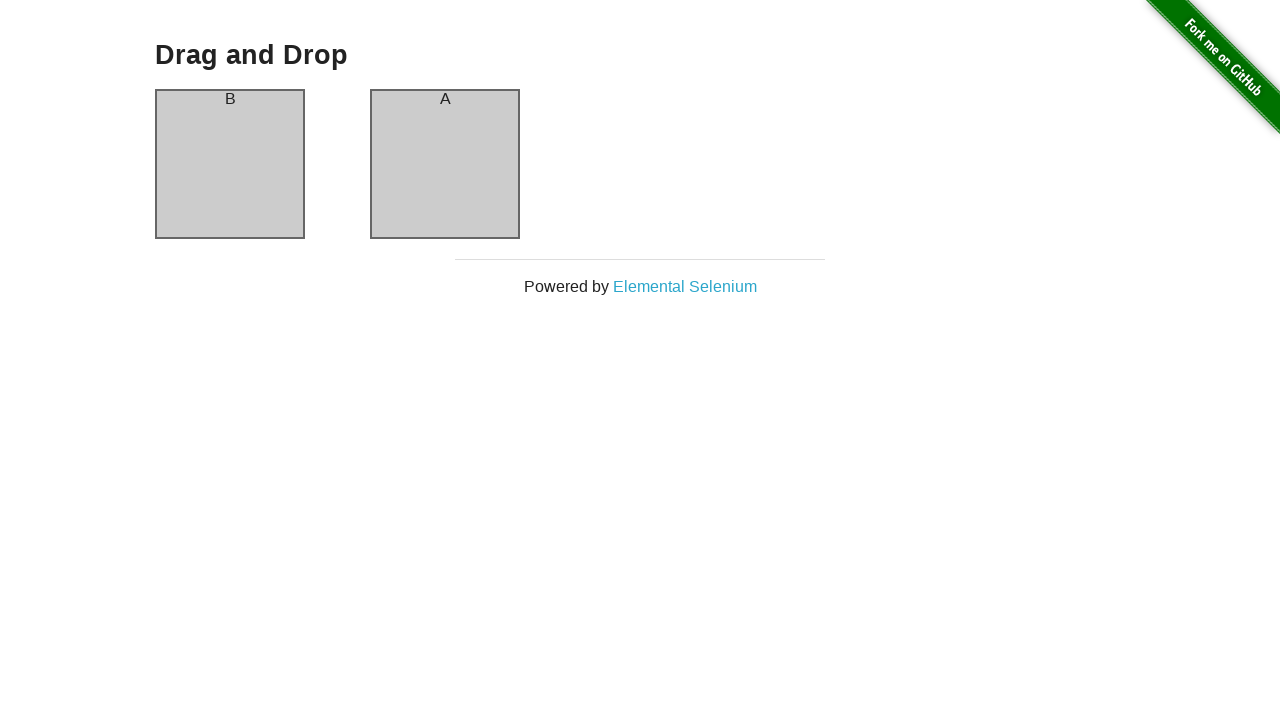

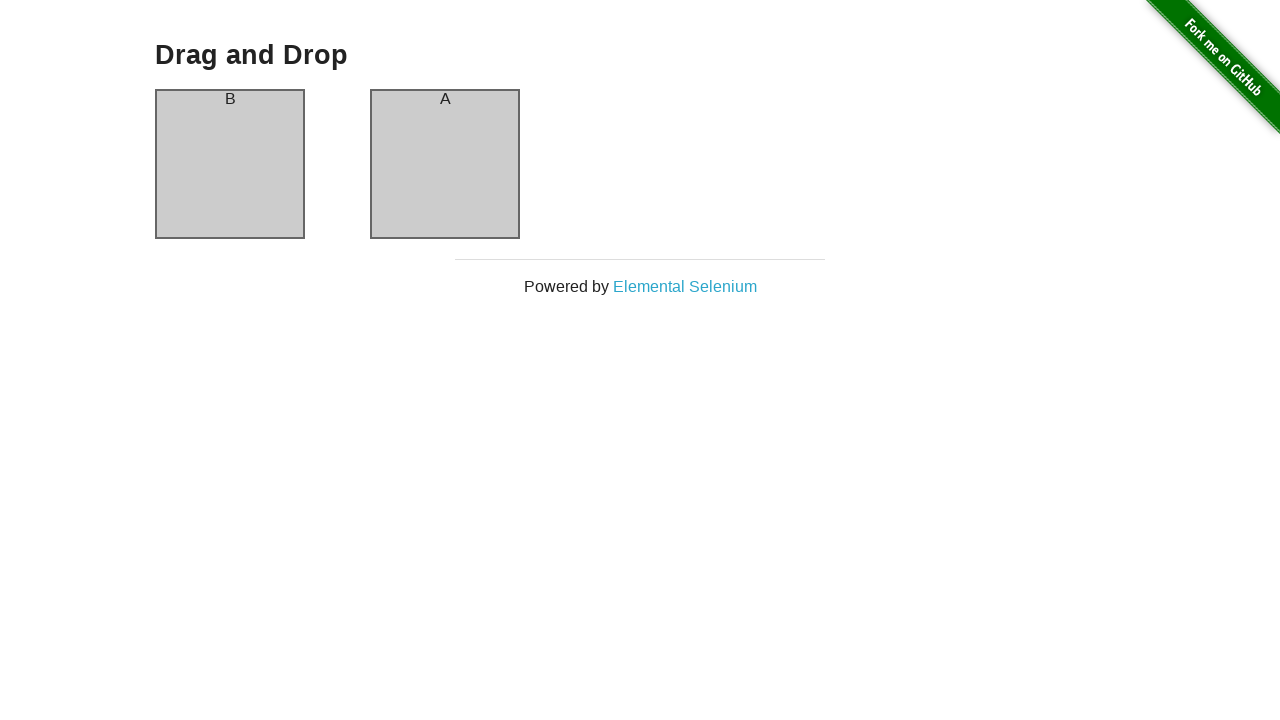